Tests scrolling behavior on Douban movie ranking page to trigger lazy loading of additional movie entries by scrolling down the page.

Starting URL: https://movie.douban.com/typerank?type_name=%E5%89%A7%E6%83%85&type=11&interval_id=100:90&action=

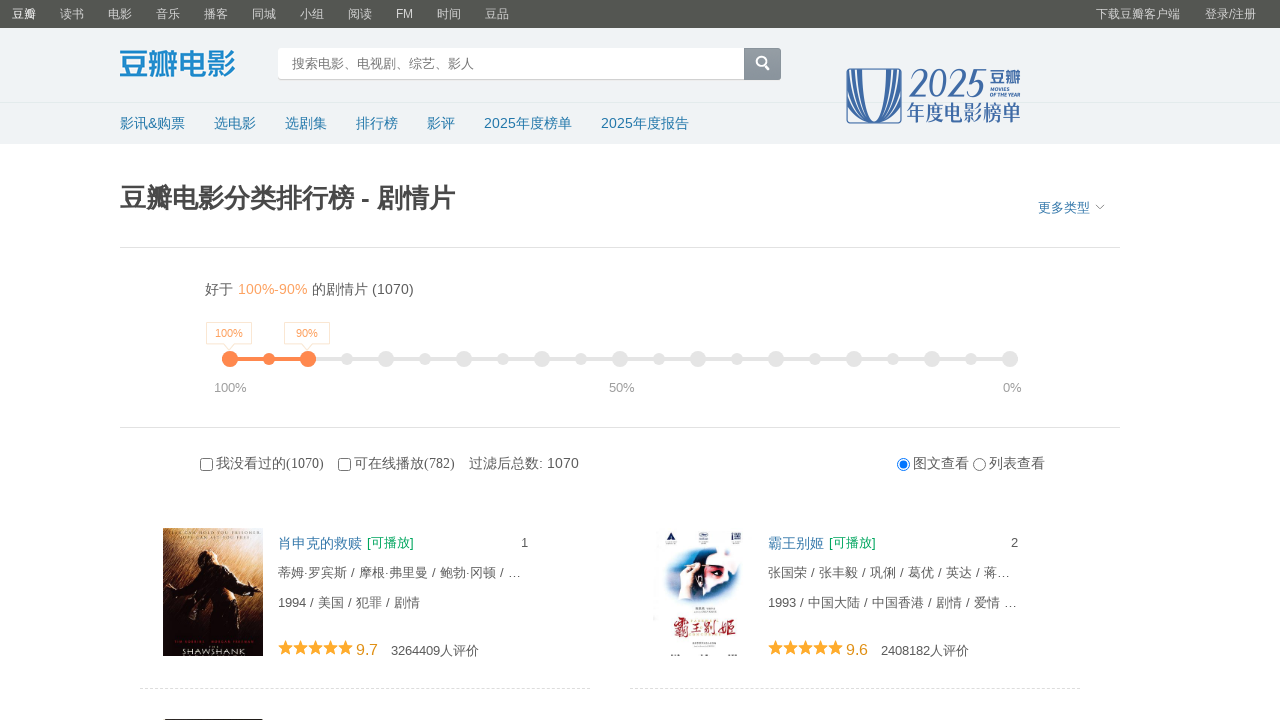

Waited for initial page content to load (networkidle)
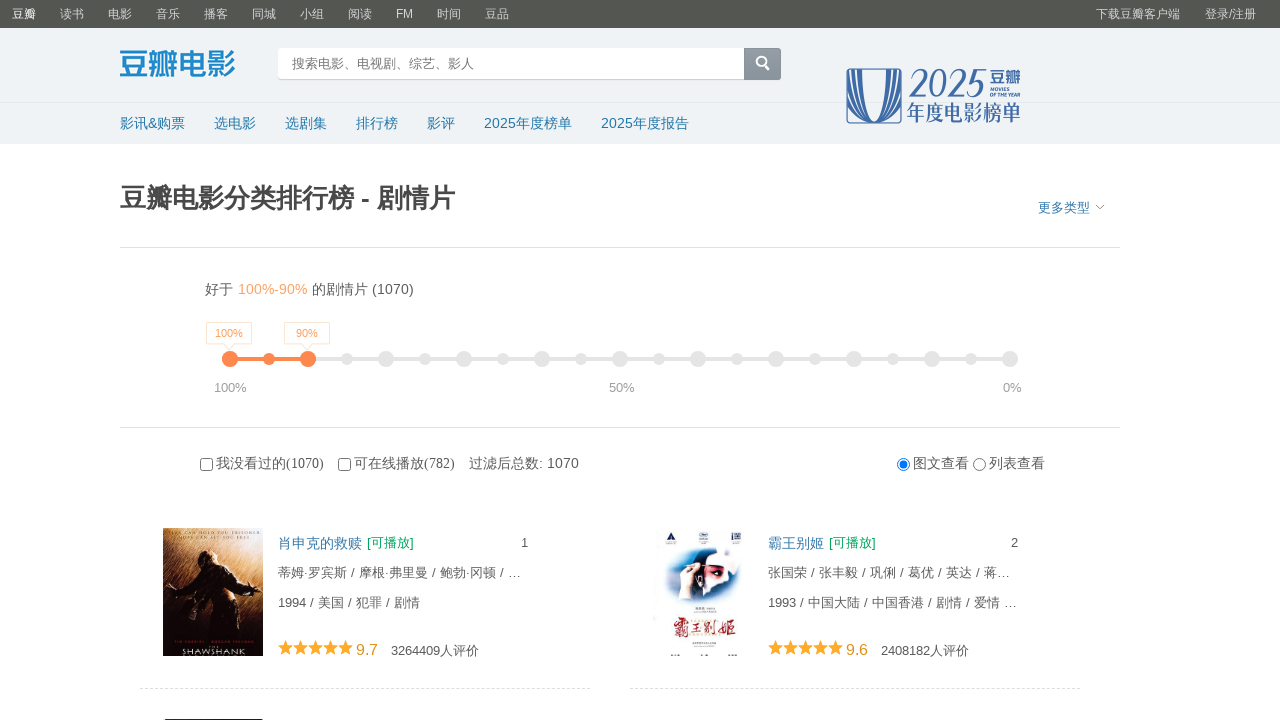

Scrolled down to 10000px to trigger lazy loading of additional movie entries
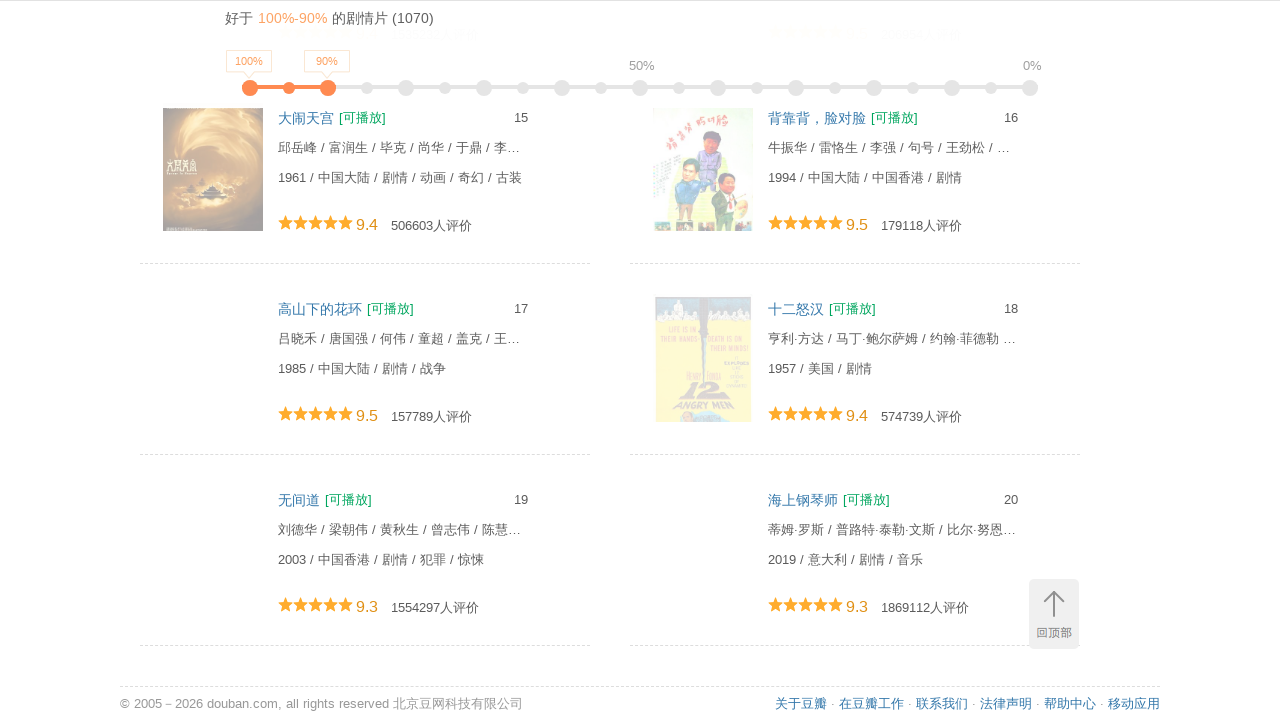

Waited 3 seconds for new movie content to load after first scroll
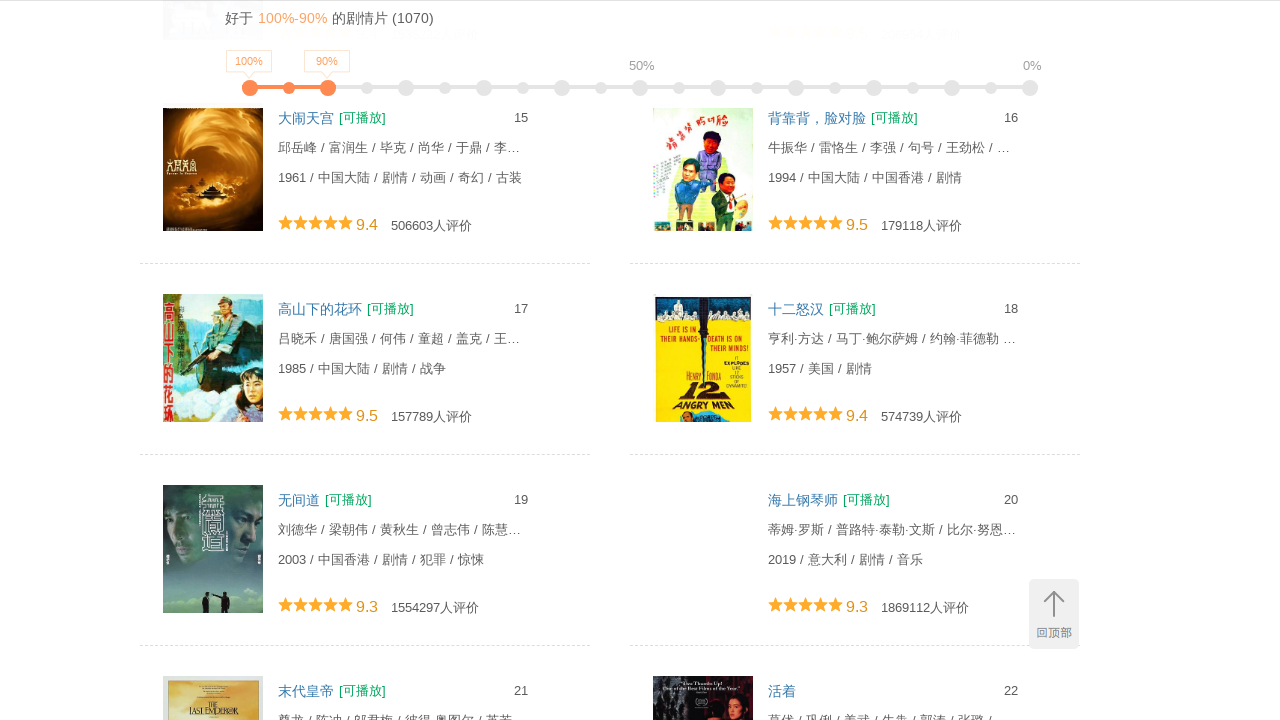

Scrolled down to 20000px to load even more movie entries
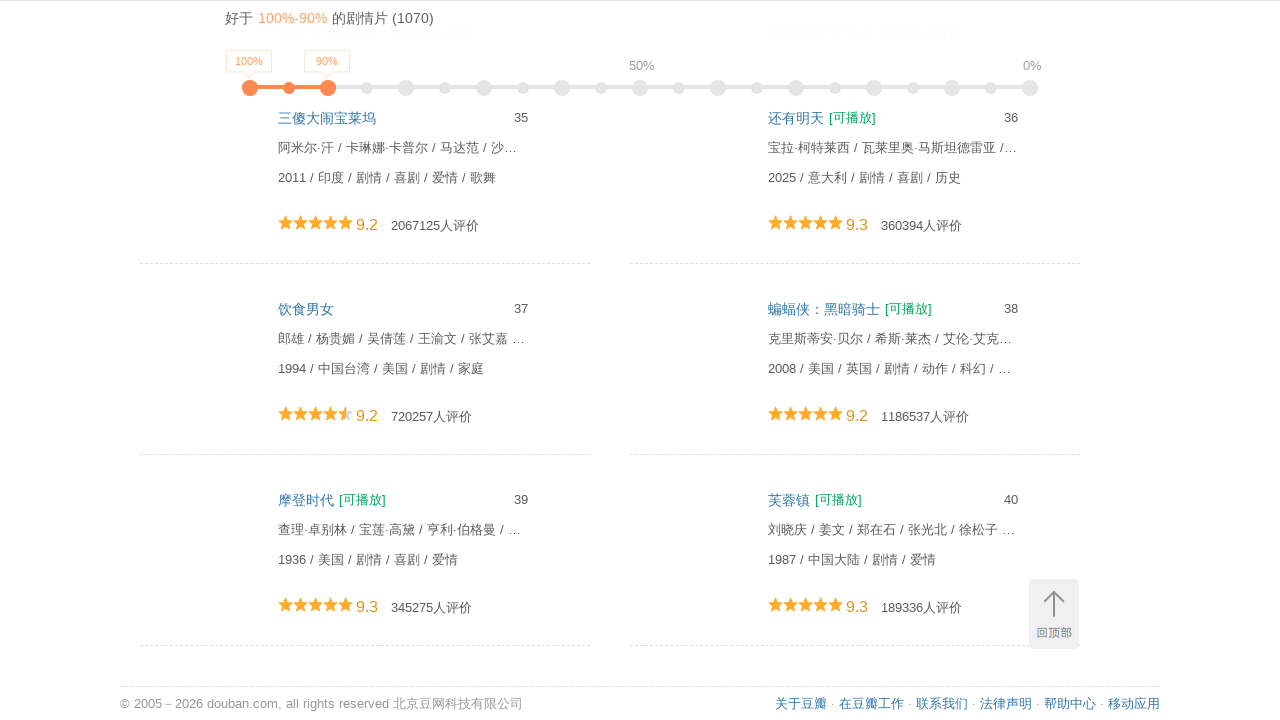

Waited for additional content to load after second scroll (networkidle)
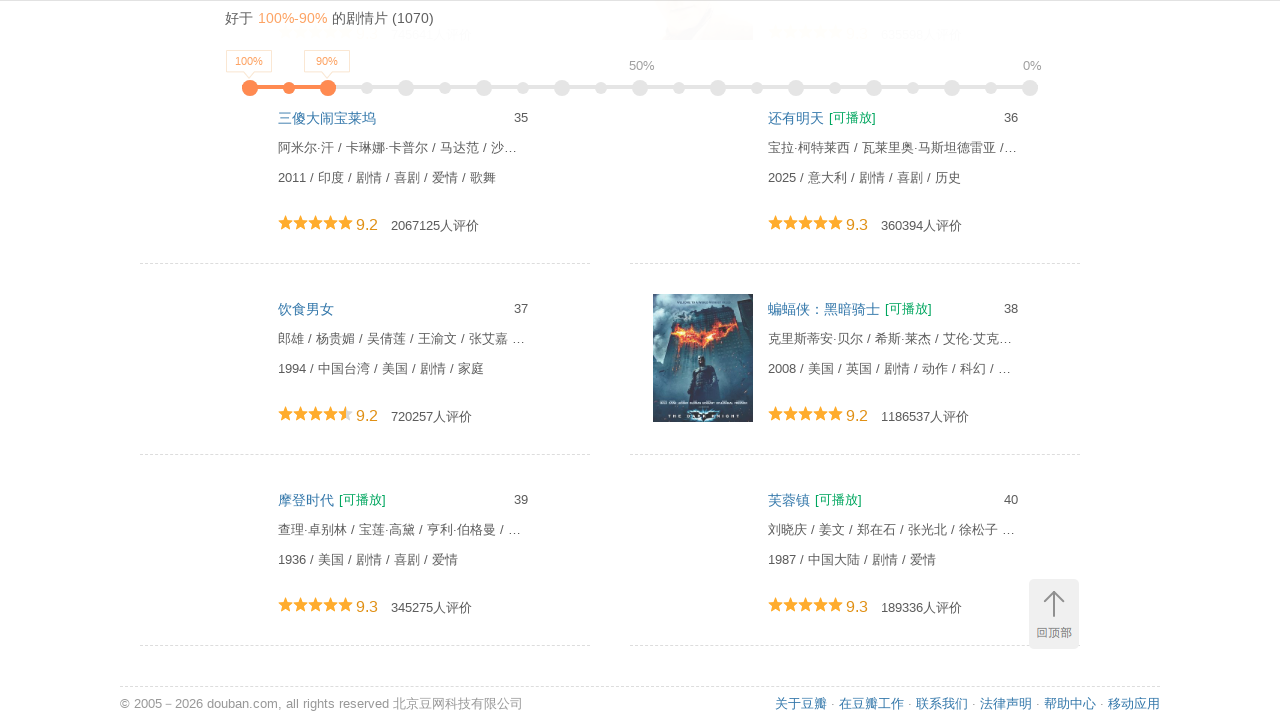

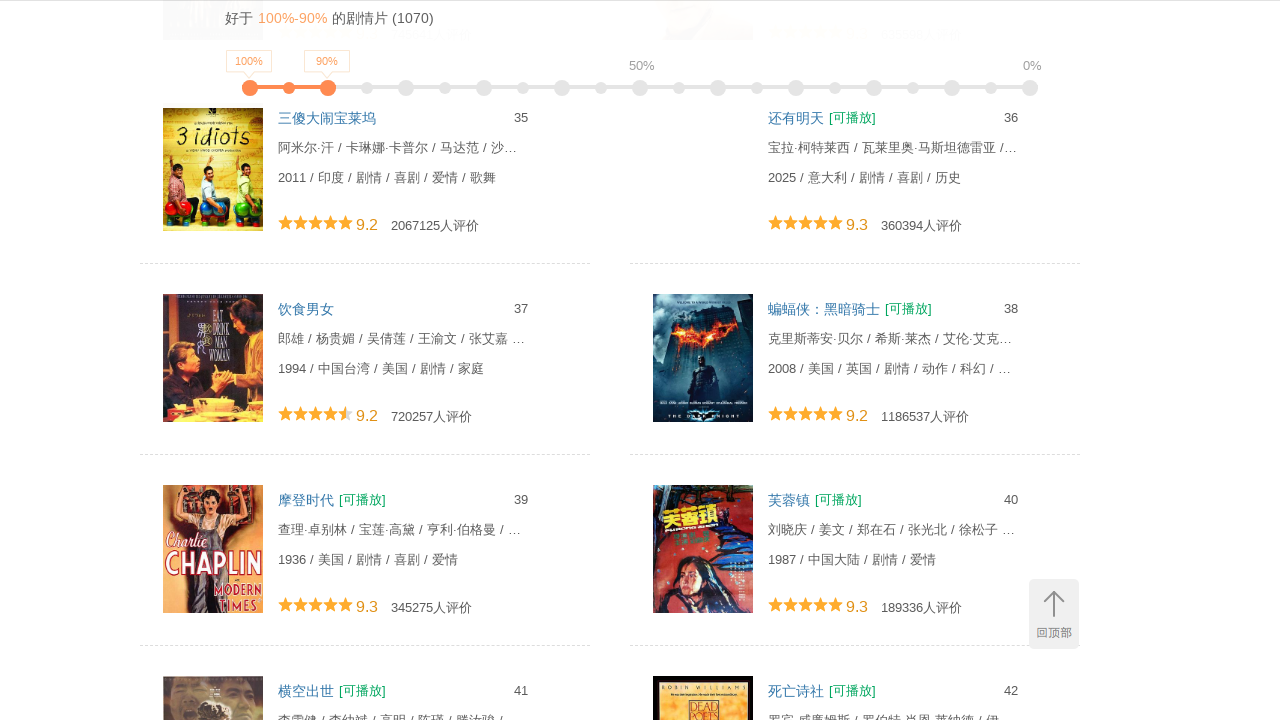